Tests opening a link in a new window using CTRL+click and handling multiple browser windows

Starting URL: http://omayo.blogspot.com

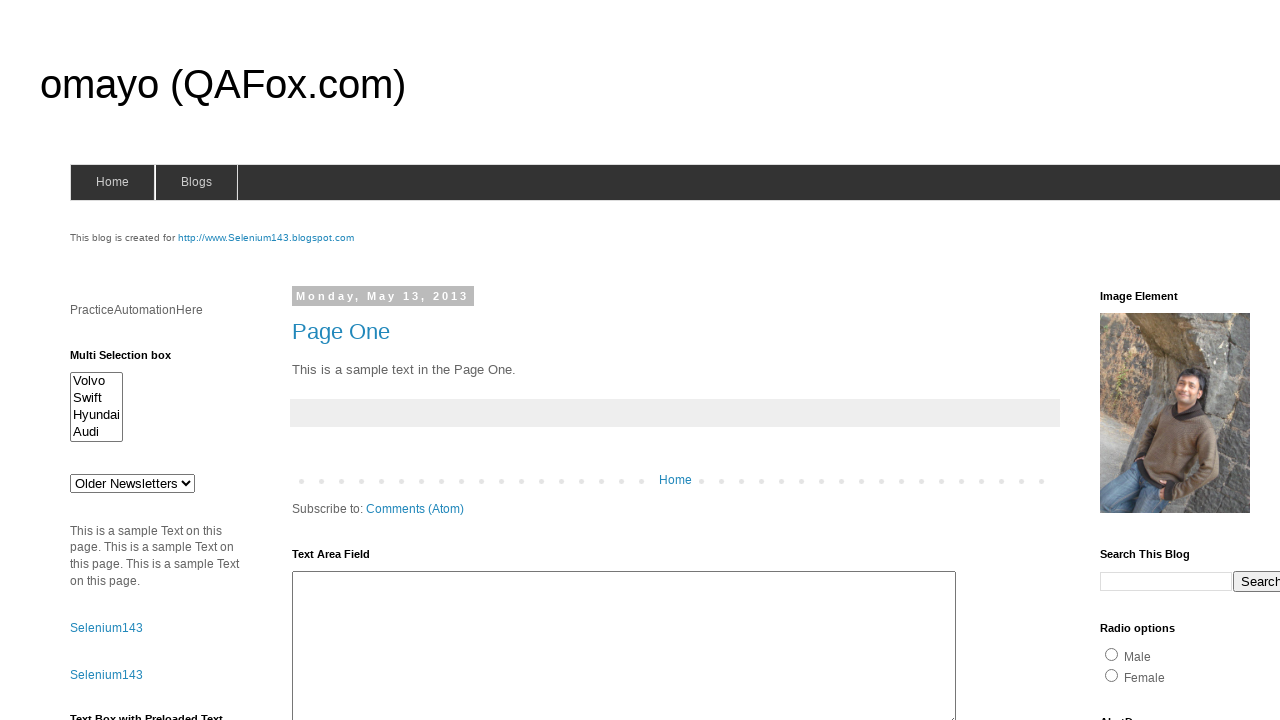

Located and waited for 'Open a popup window' link to be visible
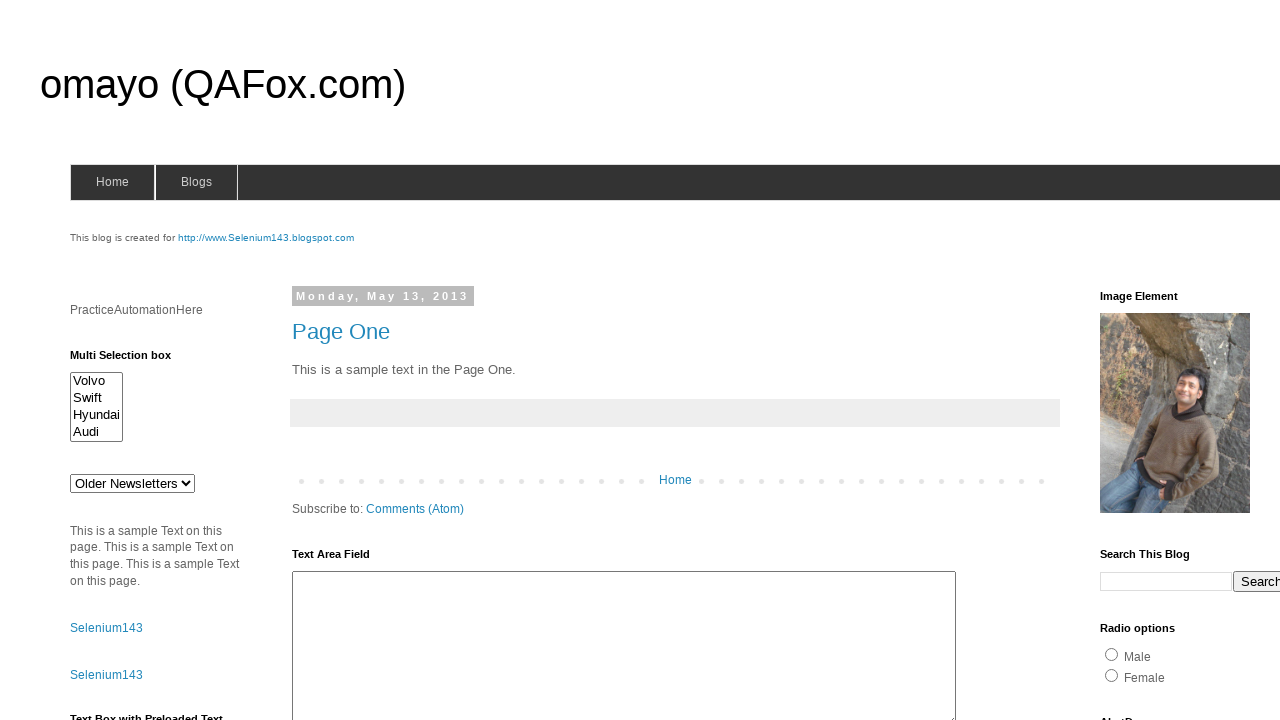

Pressed Control key down
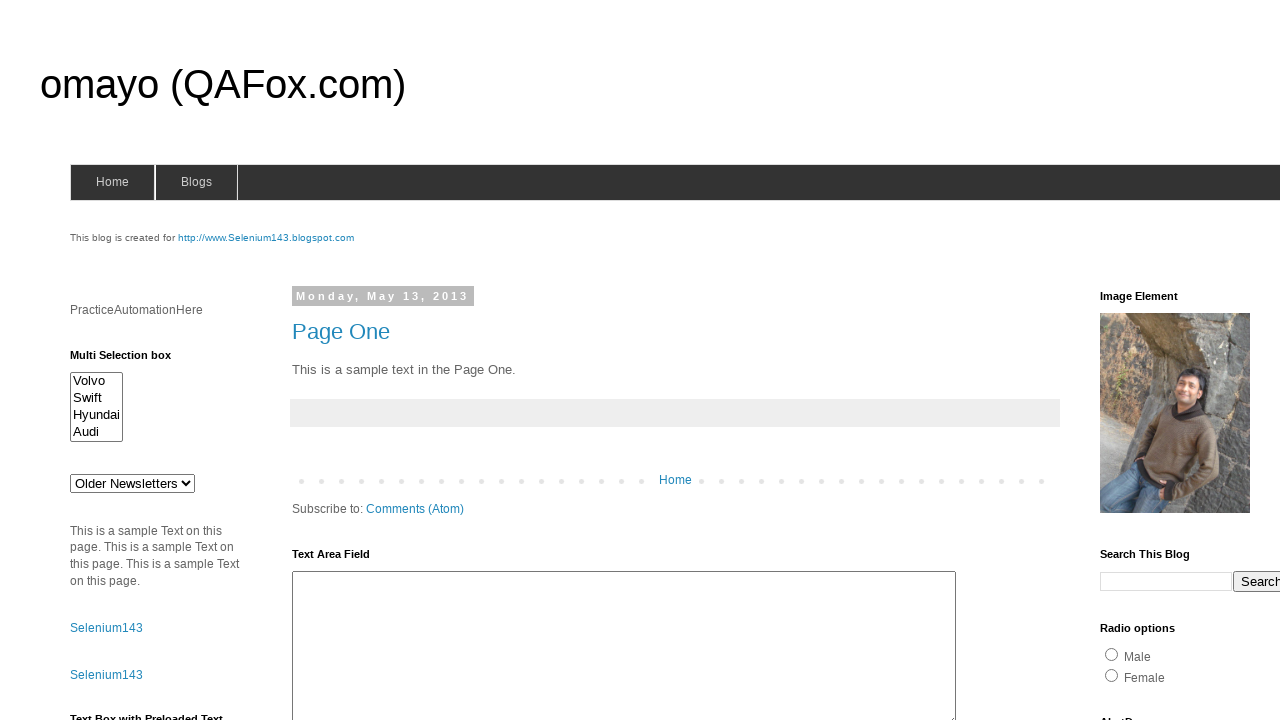

Clicked popup link while holding Control key at (132, 360) on xpath=//a[text()='Open a popup window']
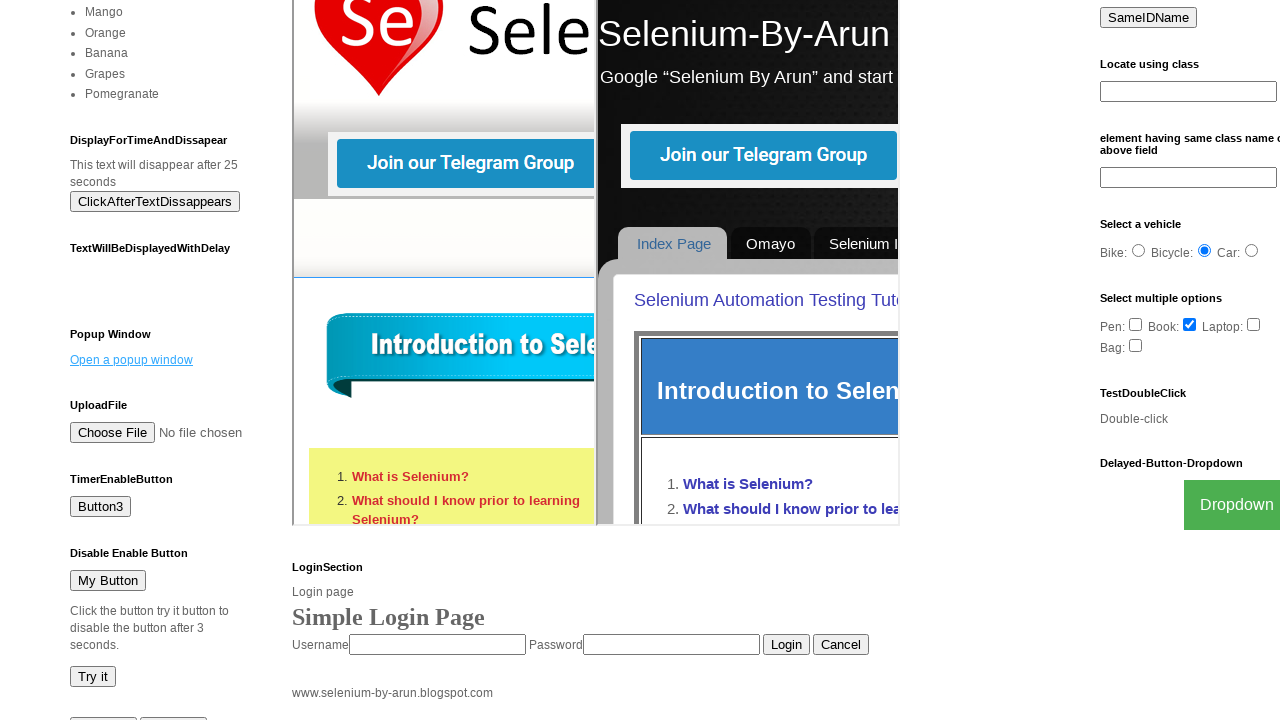

Released Control key
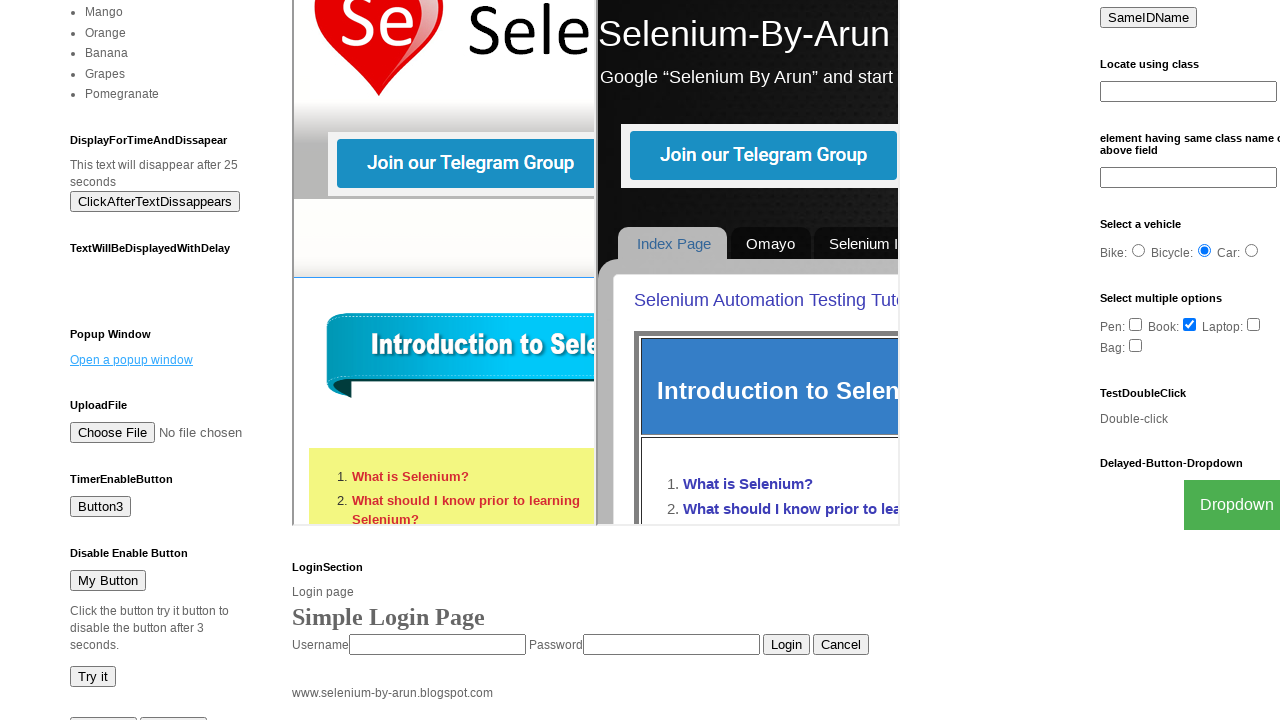

Waited 2 seconds for new window/tab to open
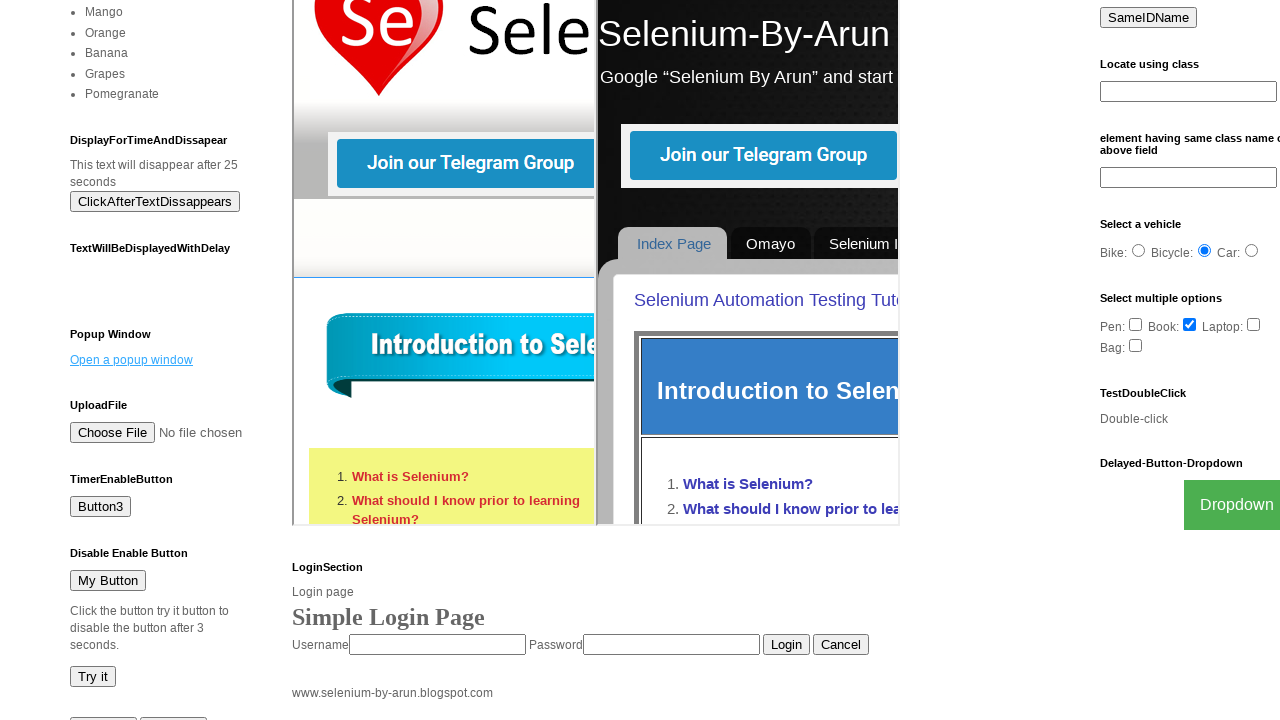

Retrieved all pages from context - total pages: 1
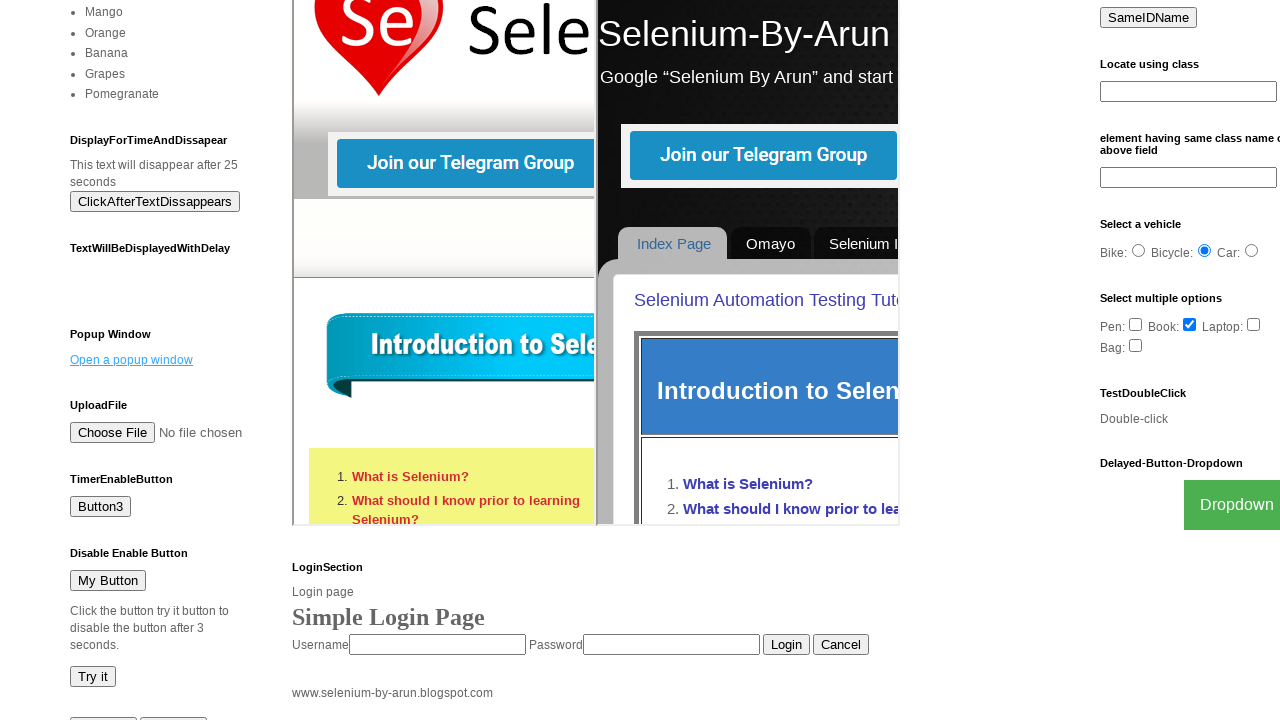

Verified original page title is 'omayo (QAFox.com)'
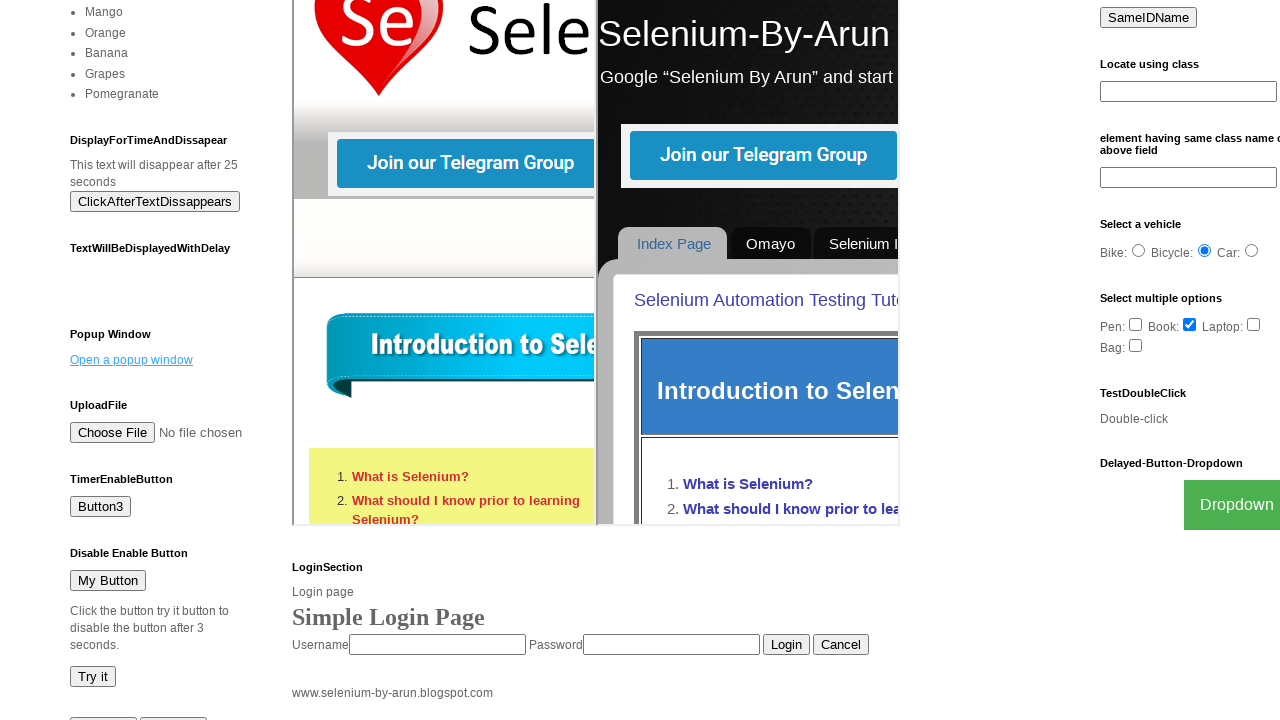

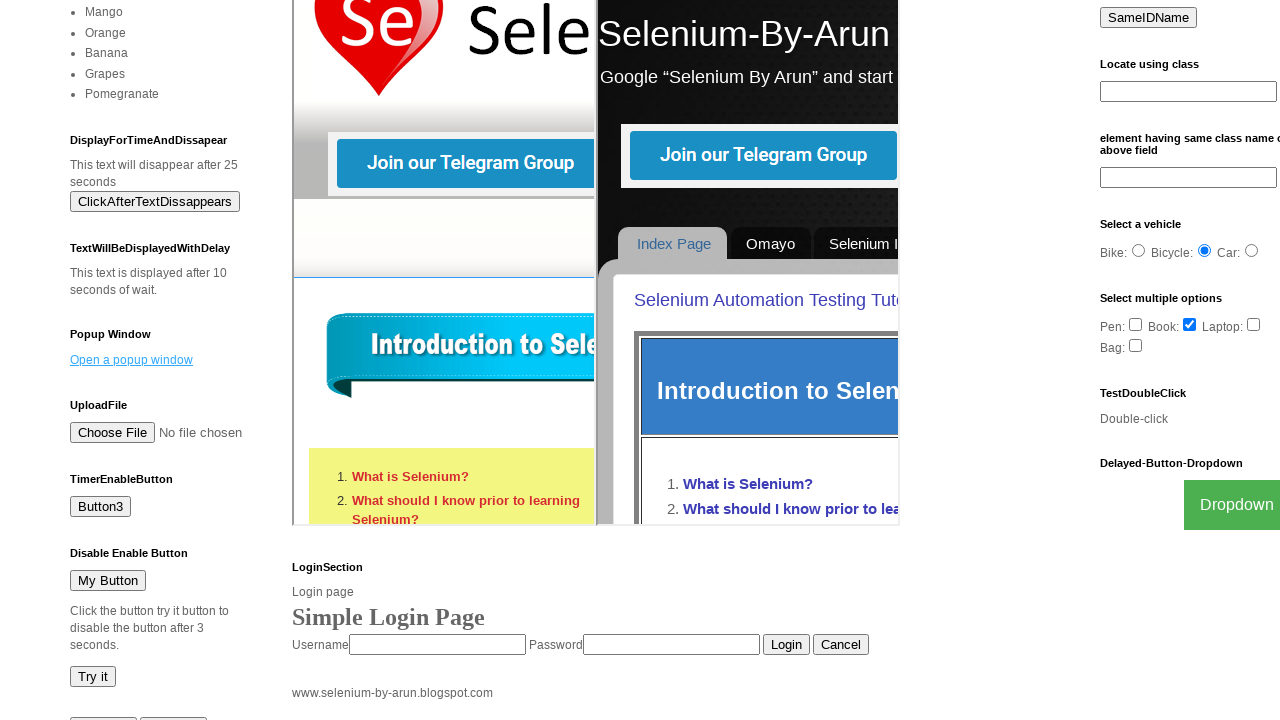